Tests slider component by dragging the slider handle to a new position using mouse actions

Starting URL: https://demo.automationtesting.in/Slider.html

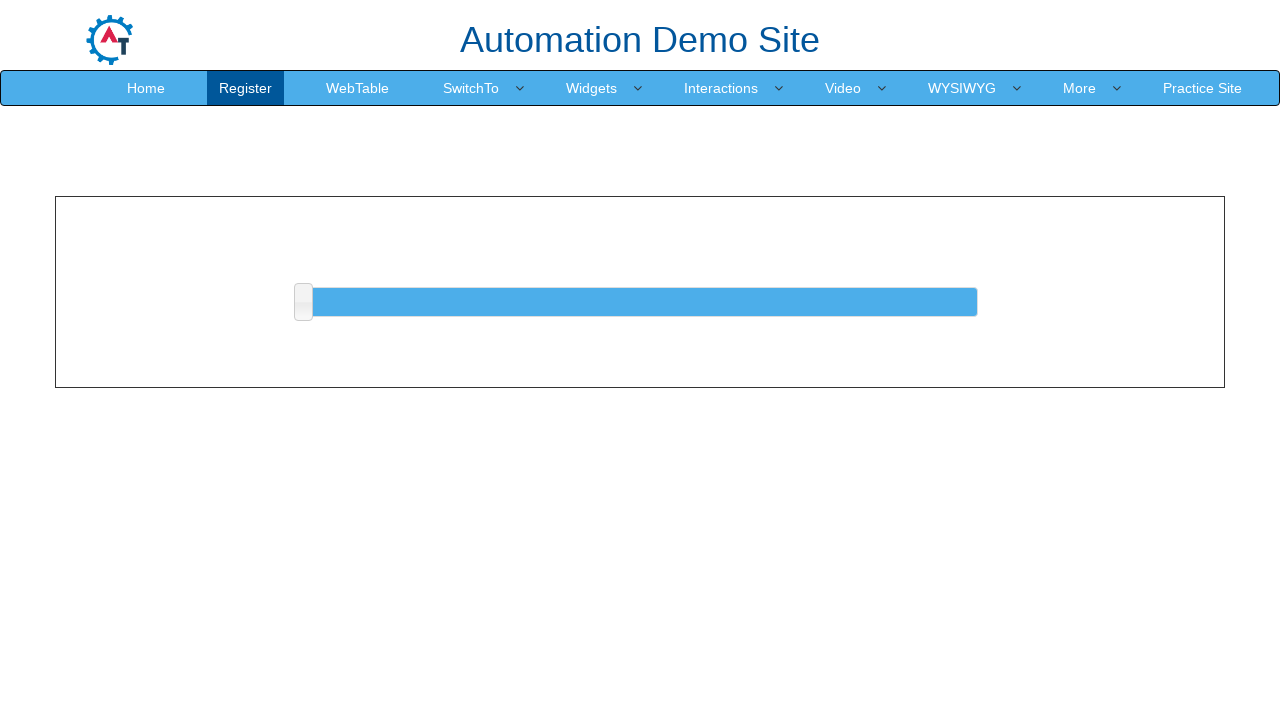

Located slider handle element
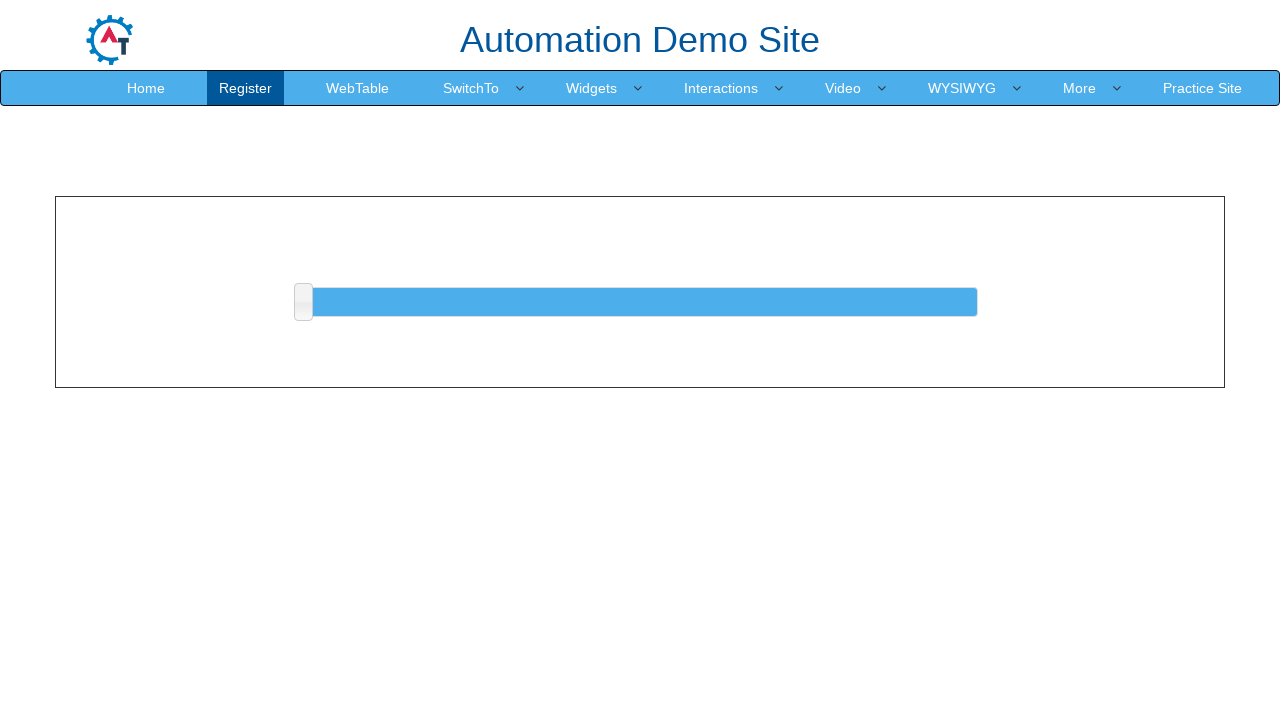

Retrieved slider handle bounding box coordinates
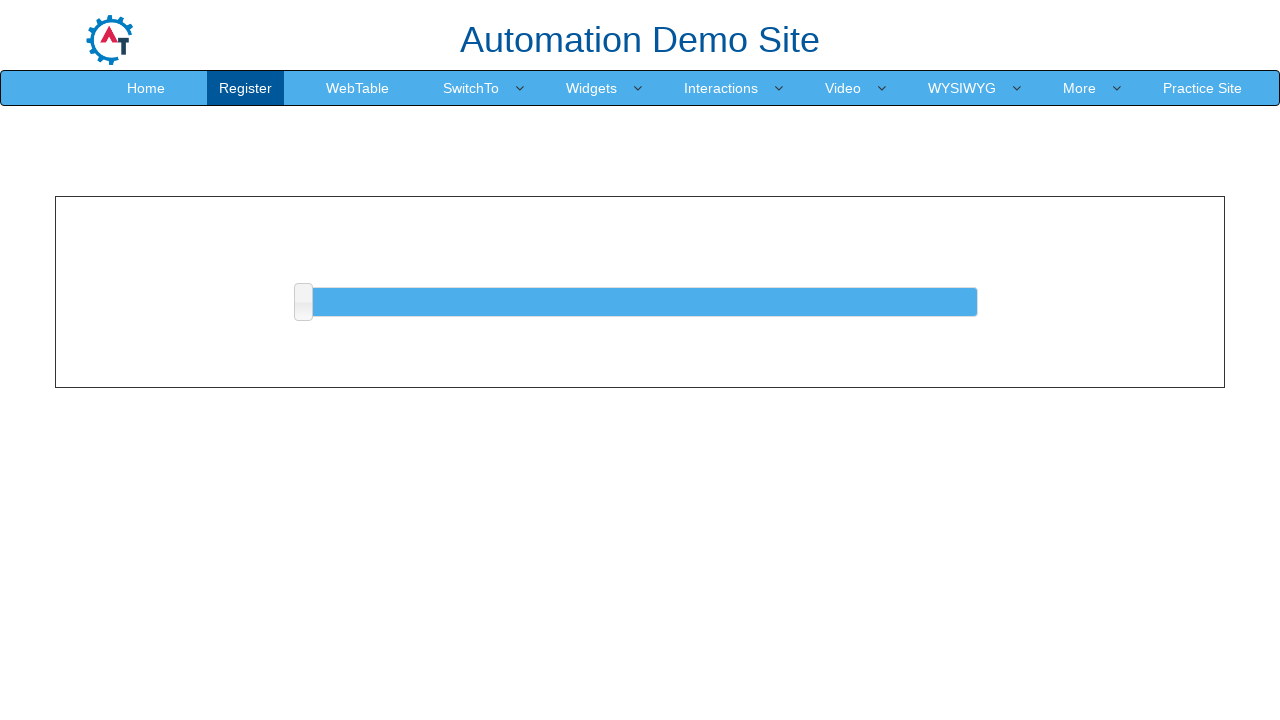

Moved mouse to slider handle center at (303, 302)
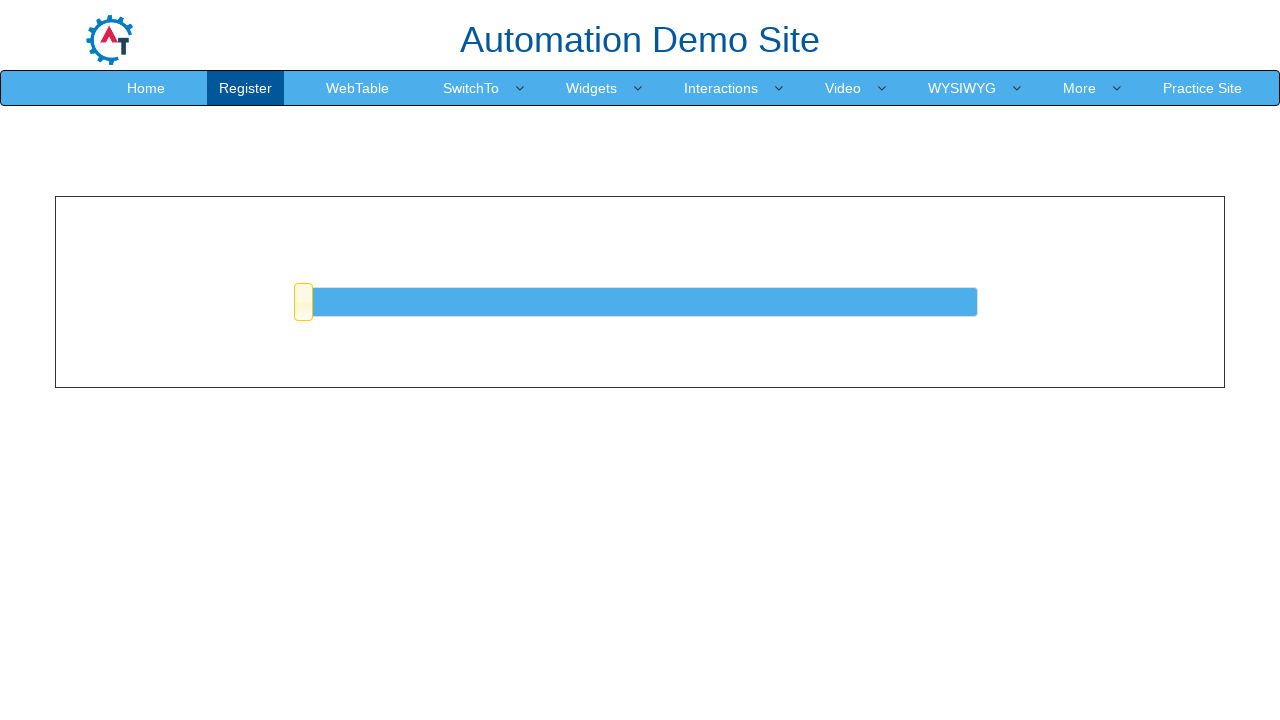

Pressed mouse button down on slider handle at (303, 302)
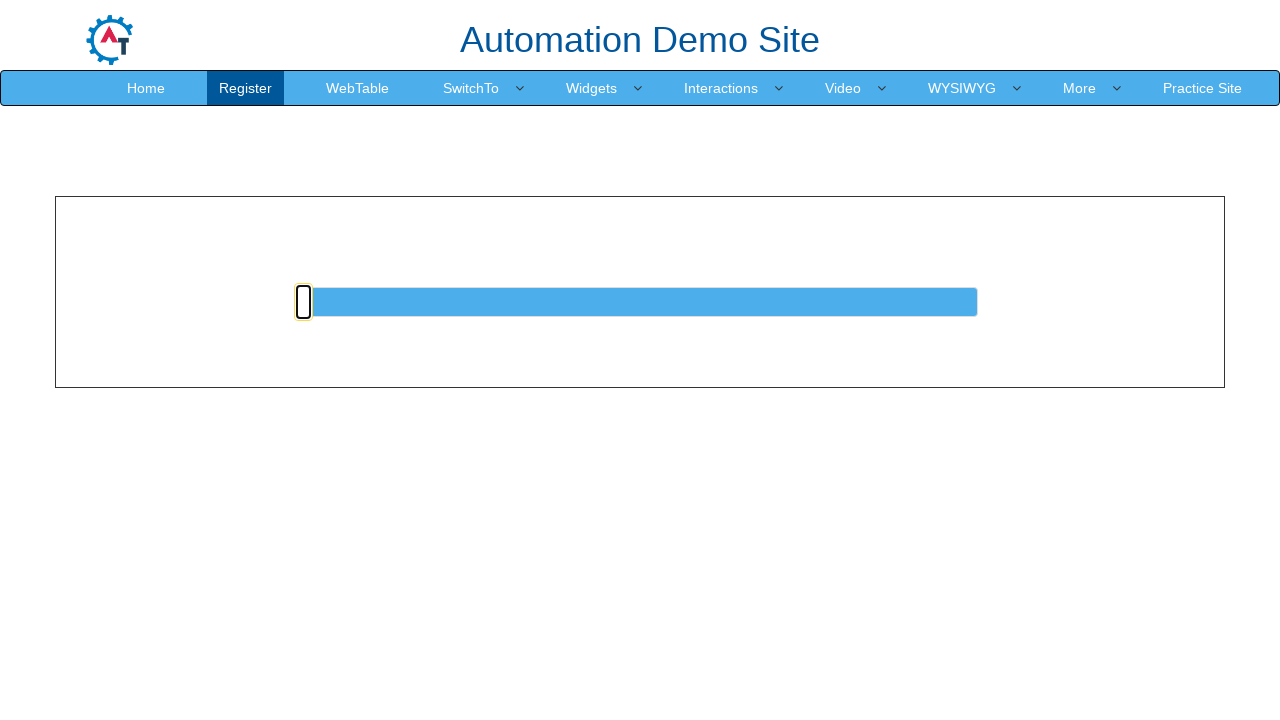

Dragged slider handle 50 pixels to the right at (353, 302)
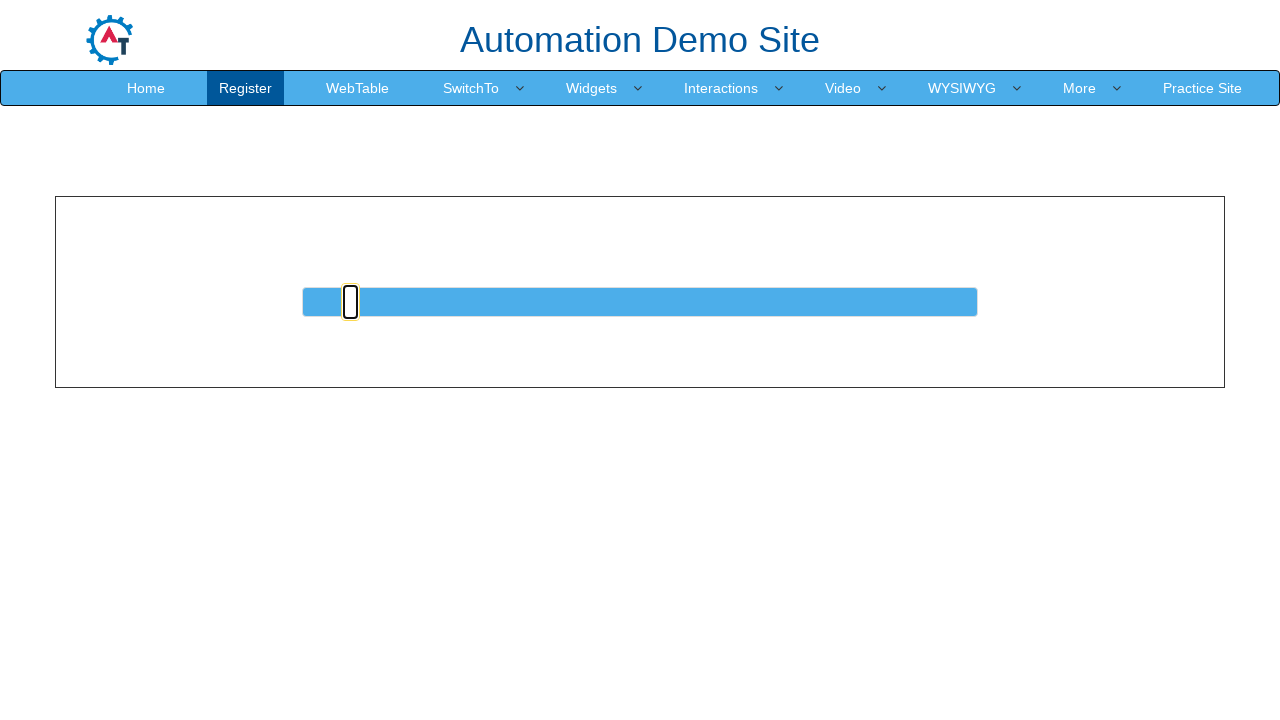

Released mouse button after dragging slider at (353, 302)
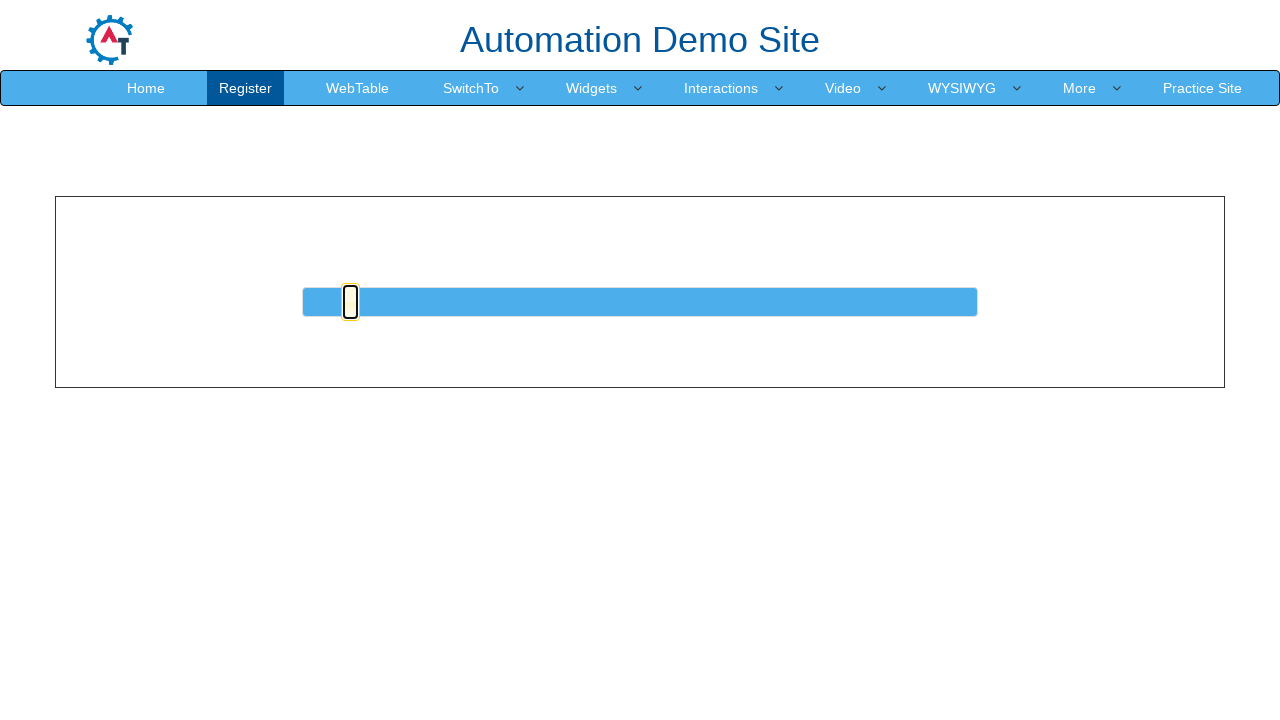

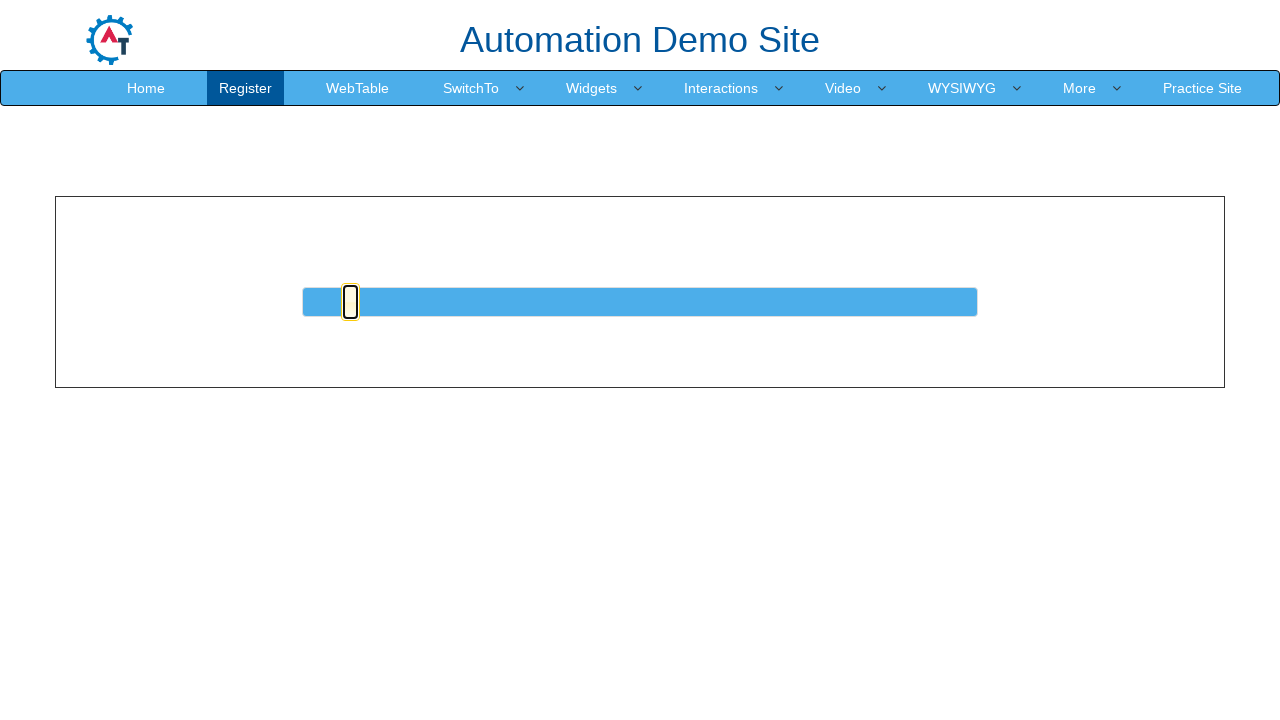